Tests the Python.org website search functionality by entering "pycon" in the search box and submitting the form

Starting URL: http://www.python.org

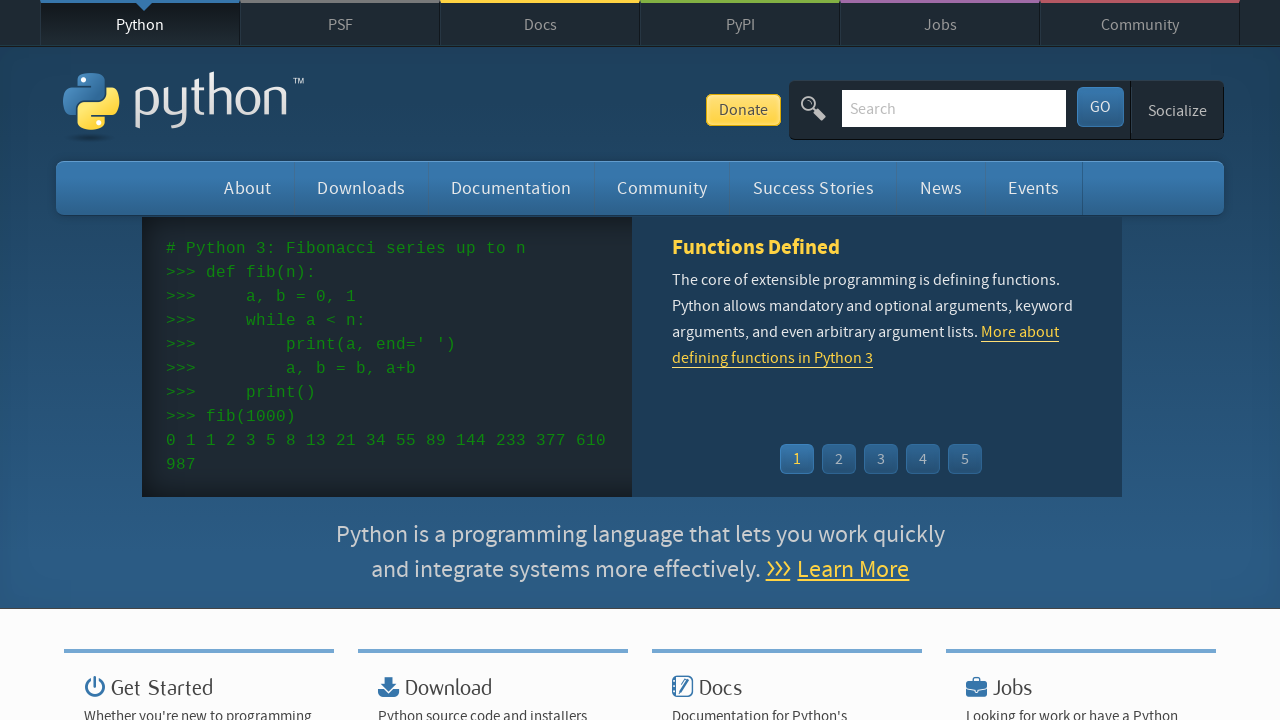

Filled search box with 'pycon' on input[name='q']
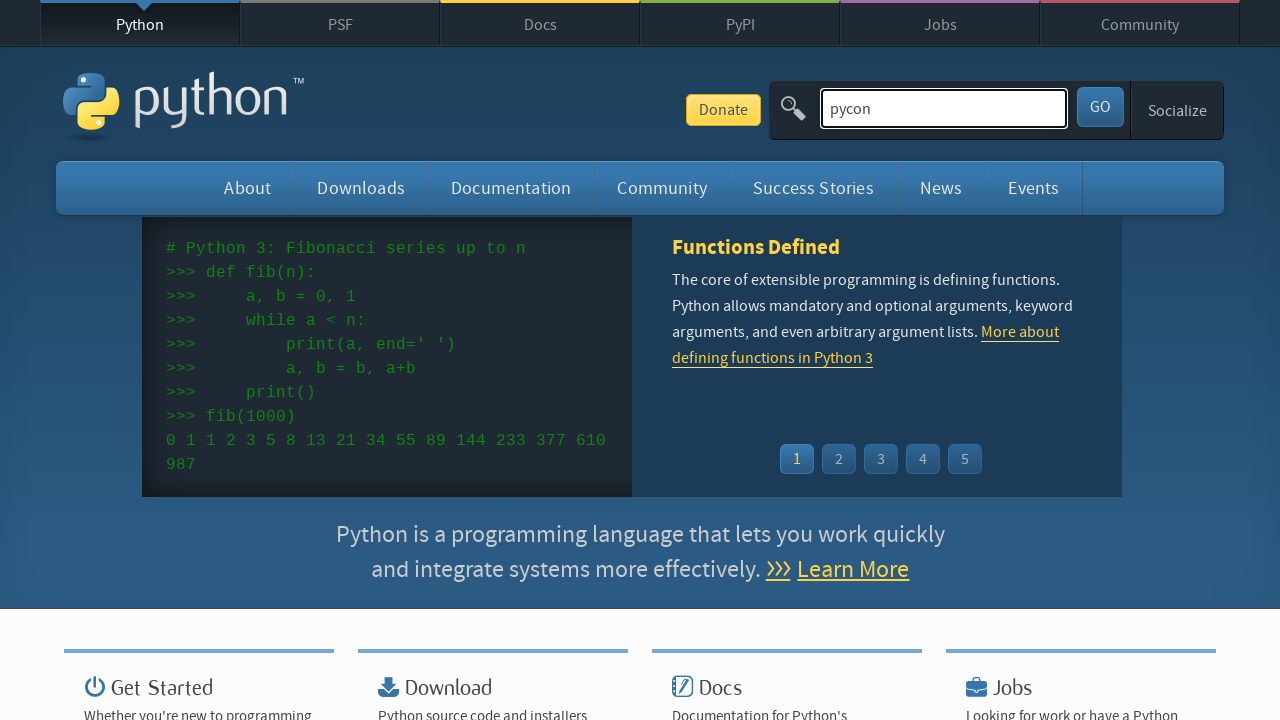

Pressed Enter to submit search form on input[name='q']
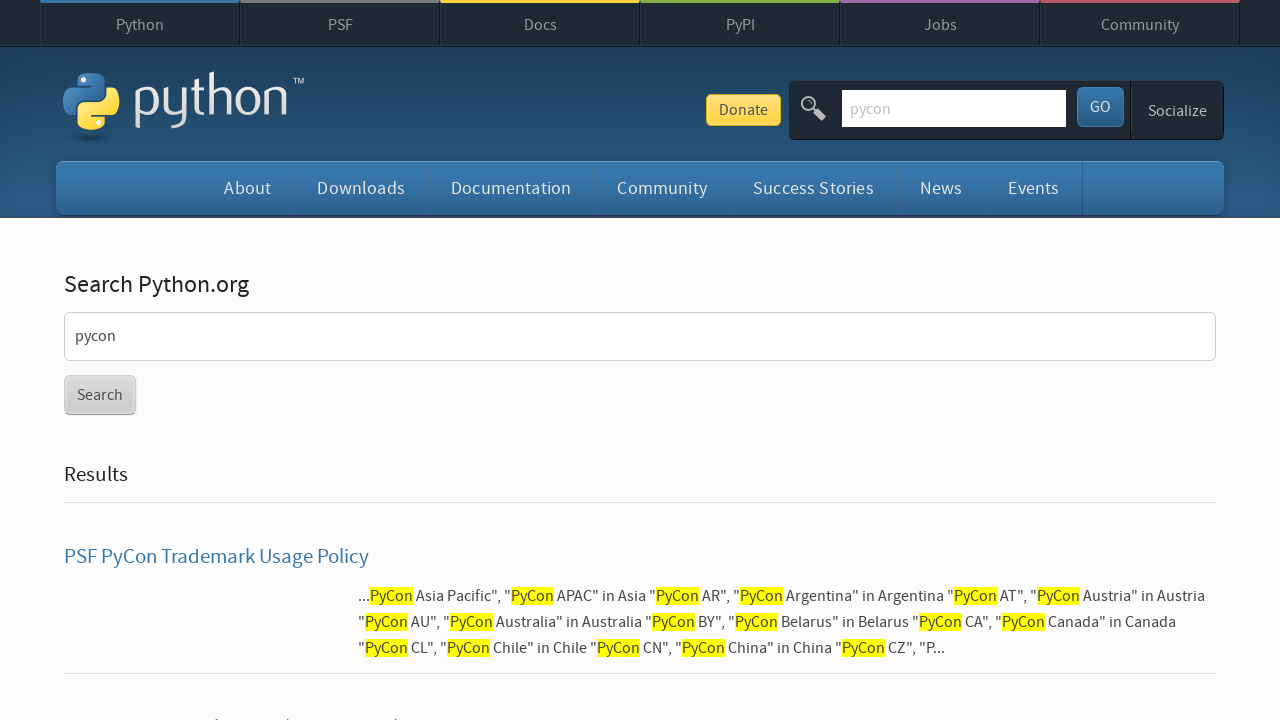

Search results page loaded (networkidle)
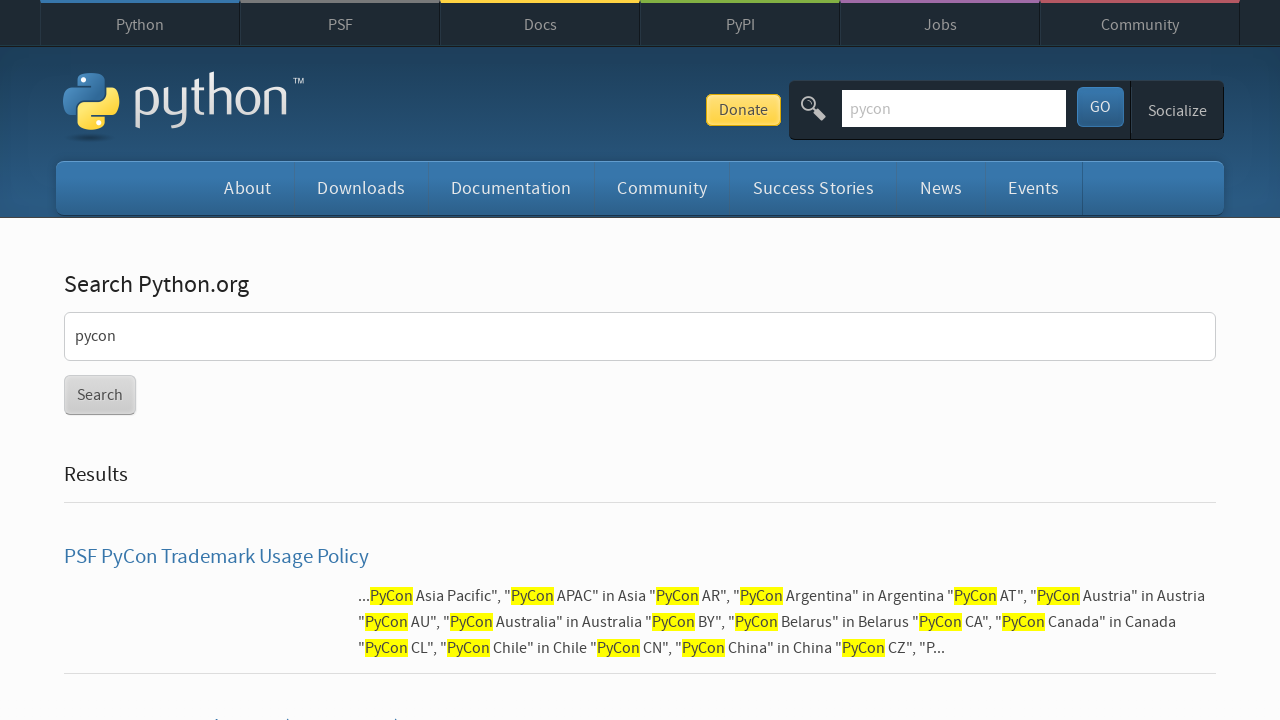

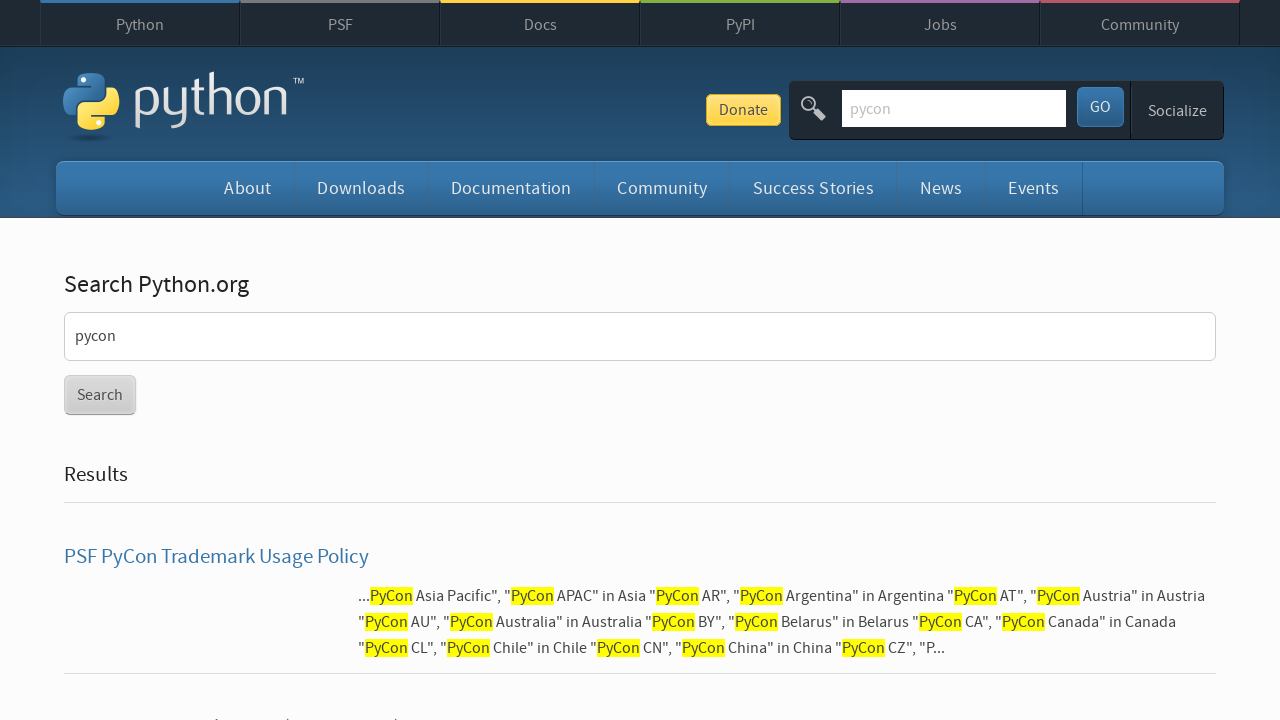